Tests explicit wait functionality by waiting for an element to be clickable and then clicking a success button on a UI study page

Starting URL: https://vip.ceshiren.com/#/ui_study/locate

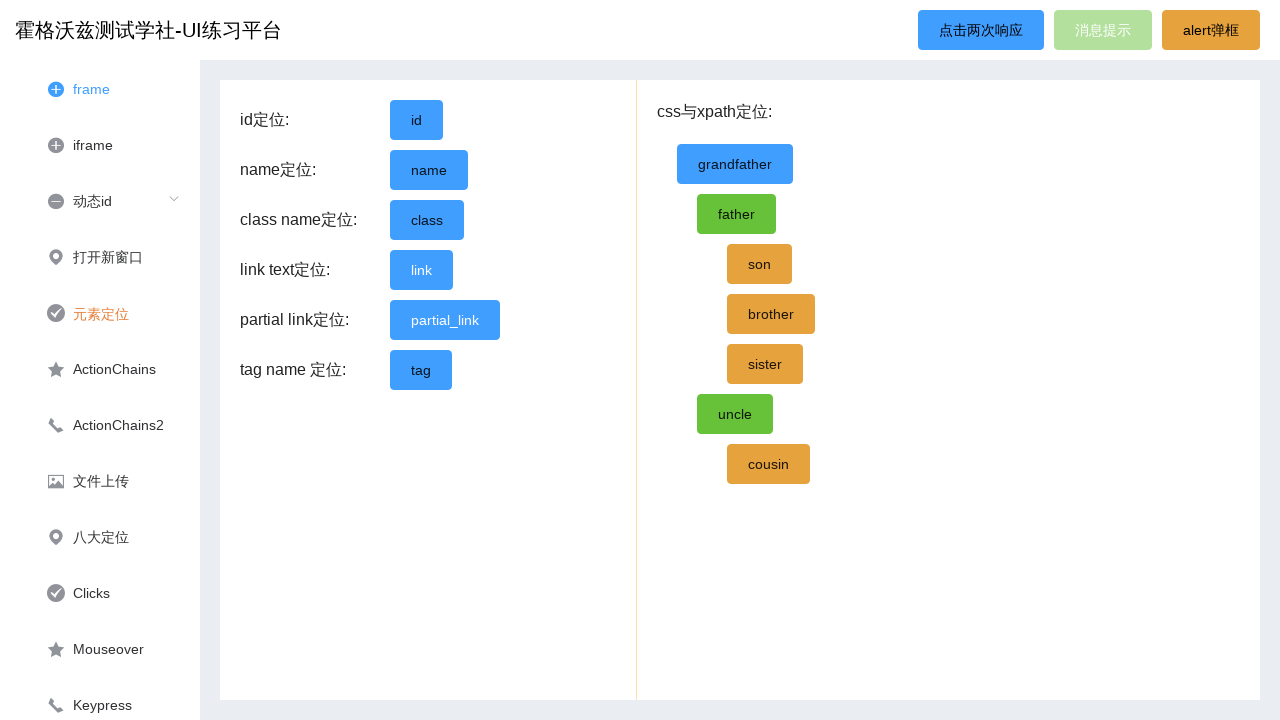

Waited for #located_id element to be visible
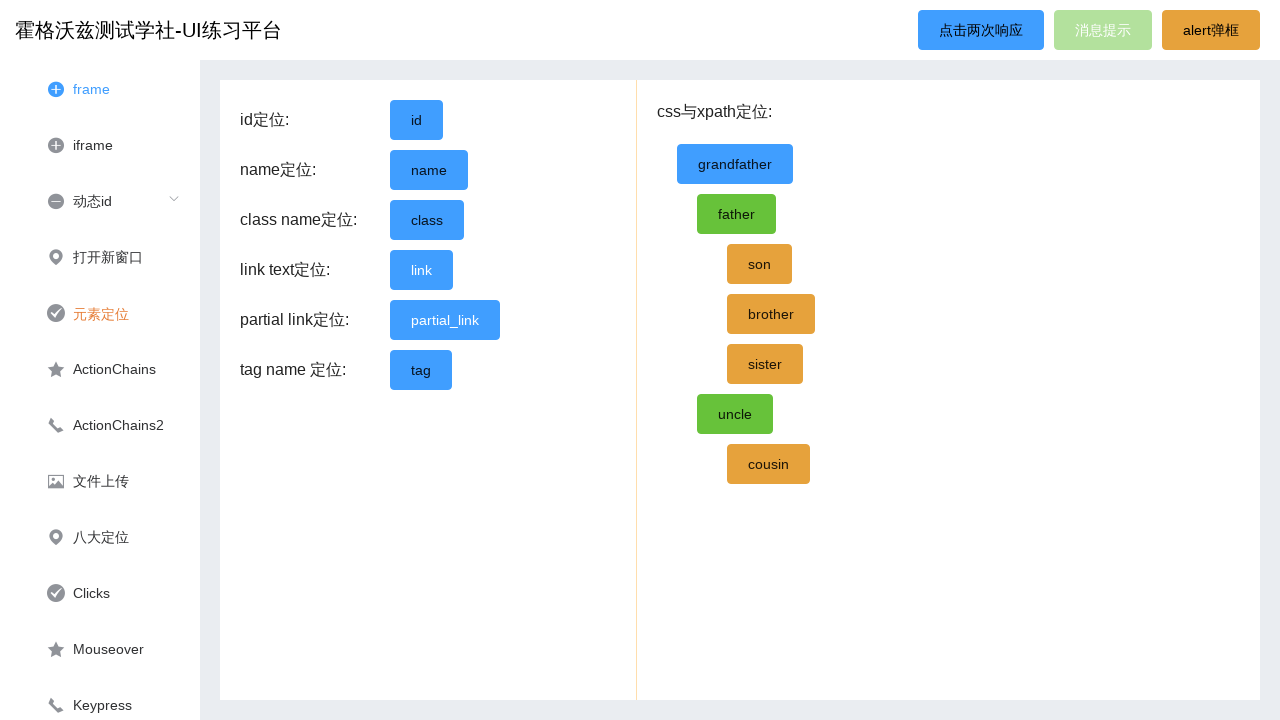

Clicked success button #success_btn at (1103, 30) on #success_btn
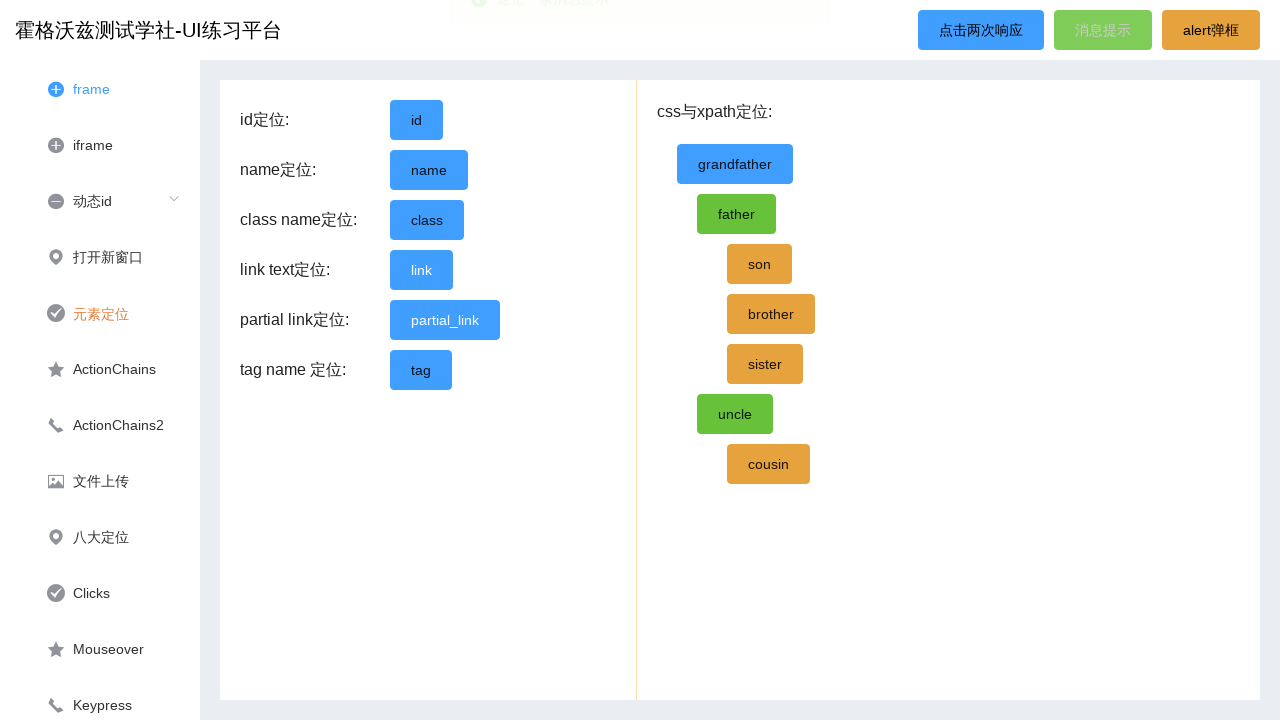

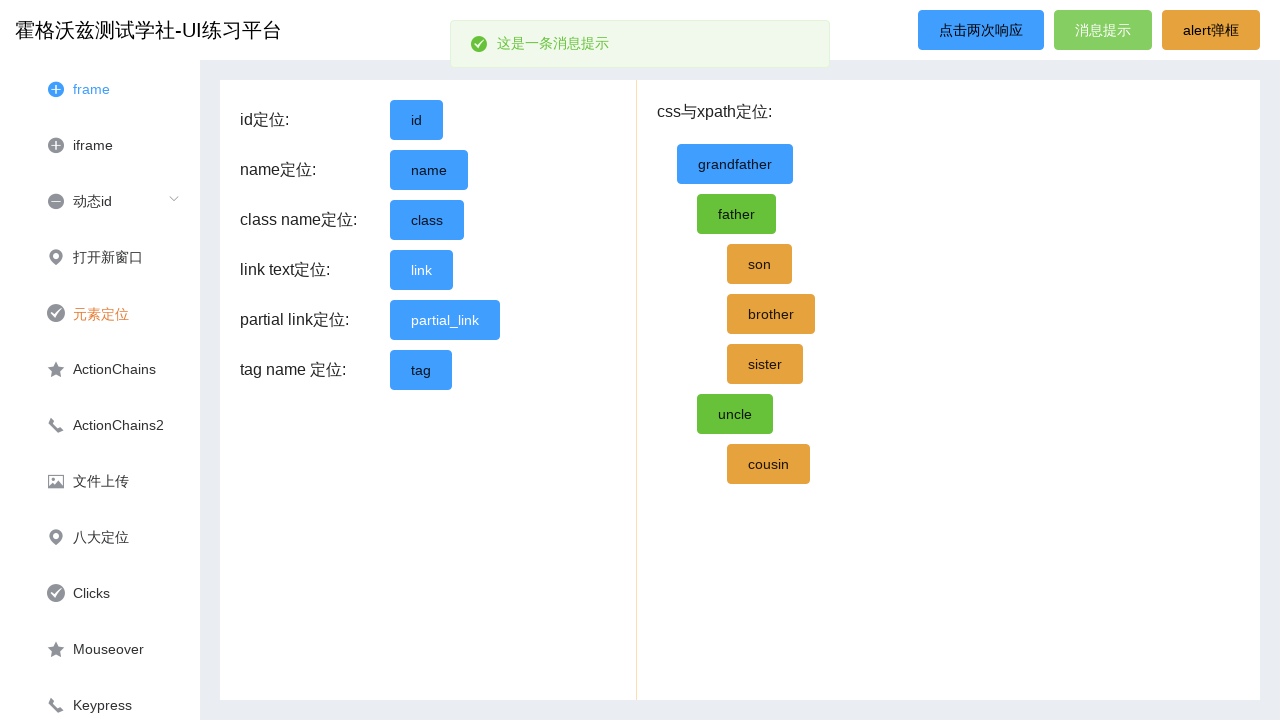